Tests the testotomasyonu.com e-commerce site by verifying the homepage loads correctly, searching for "phone" products, and clicking the first result to verify the product name contains "phone".

Starting URL: https://www.testotomasyonu.com

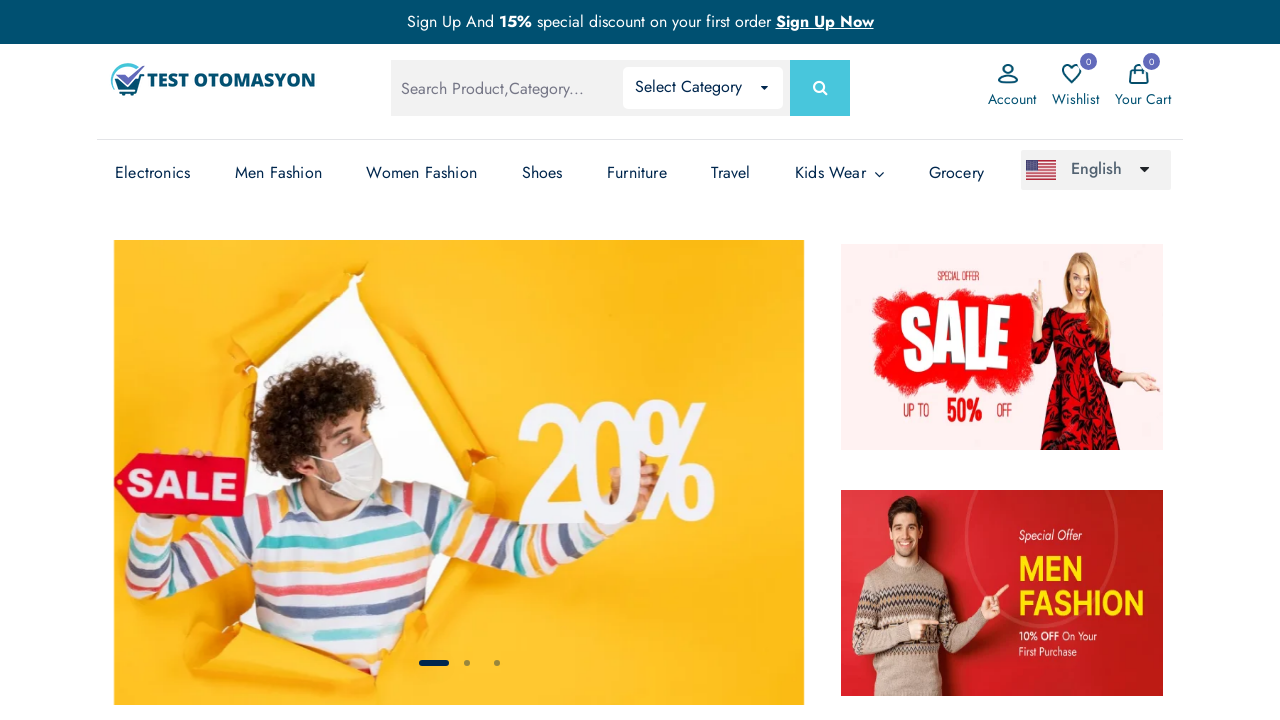

Verified homepage URL is correct
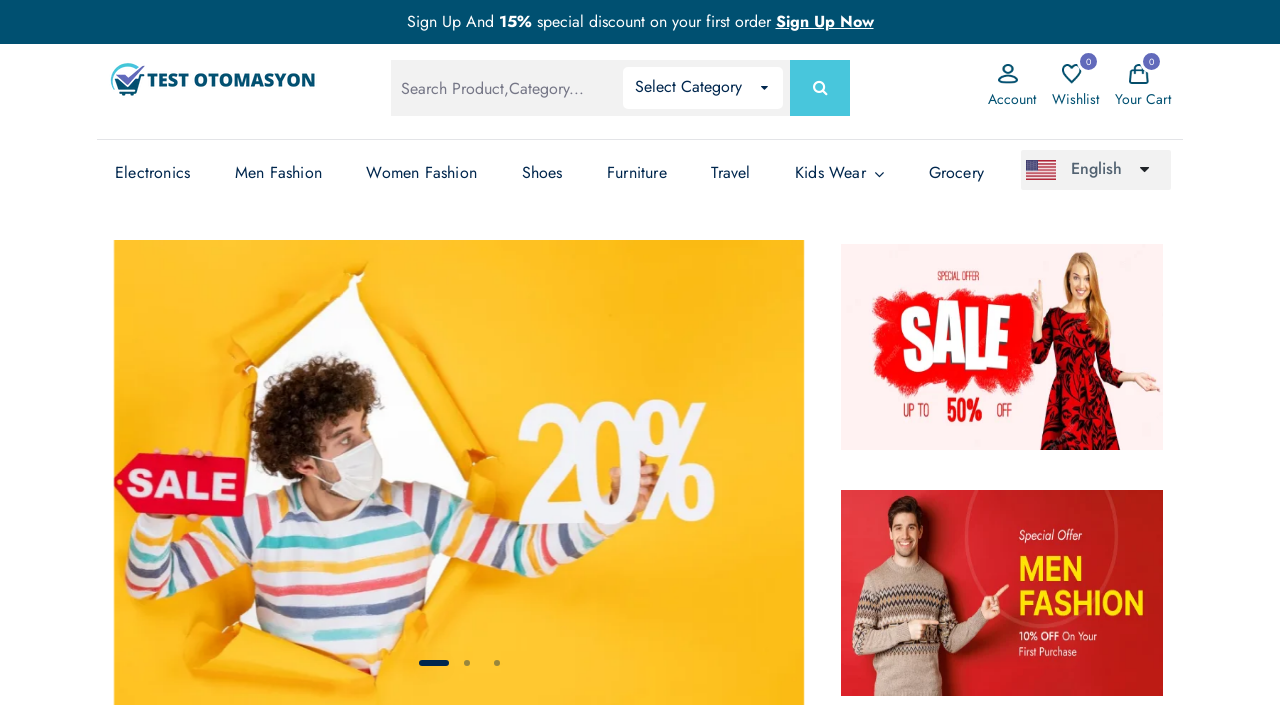

Filled search box with 'phone' on #global-search
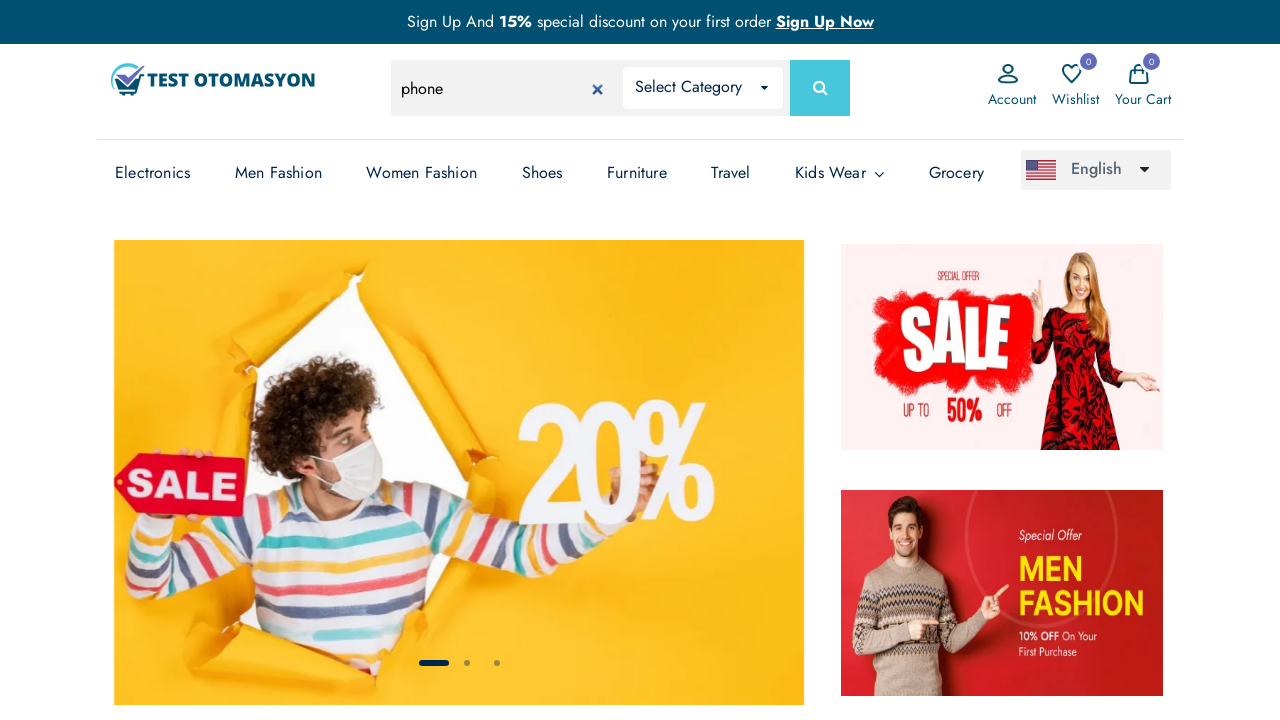

Pressed Enter to search for 'phone' on #global-search
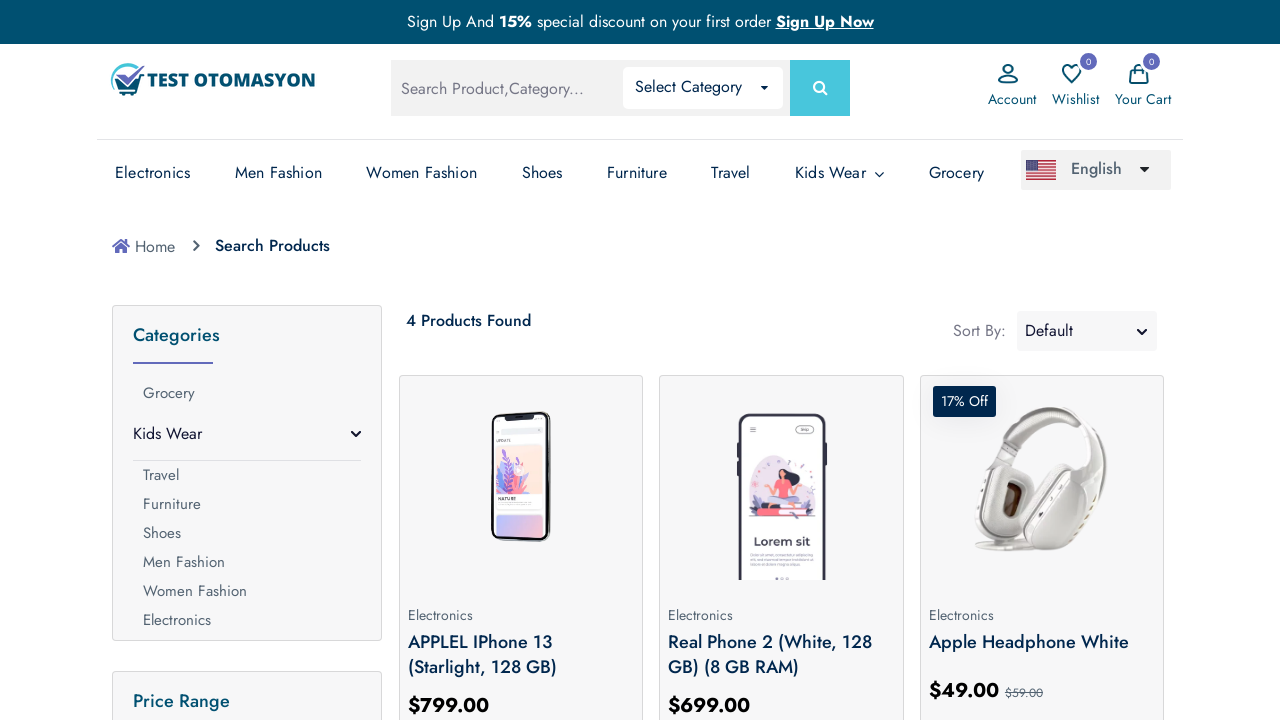

Search results page loaded with product elements
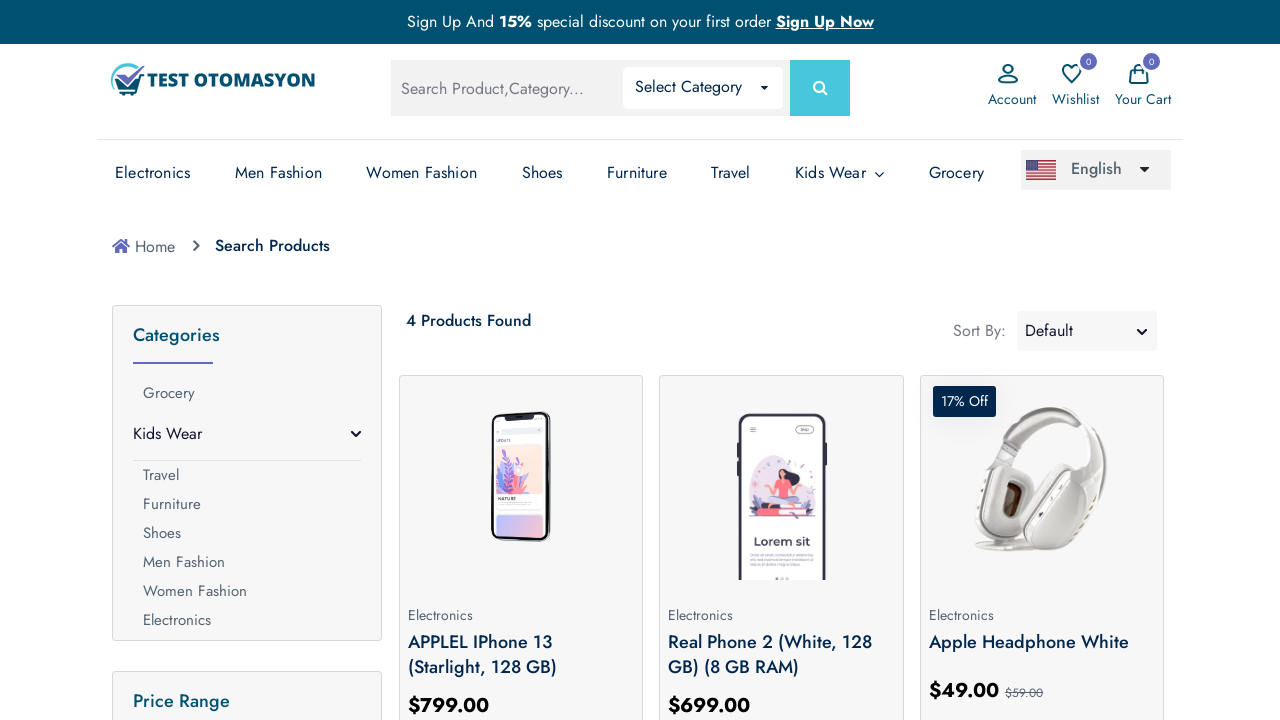

Verified 4 products found for 'phone' search
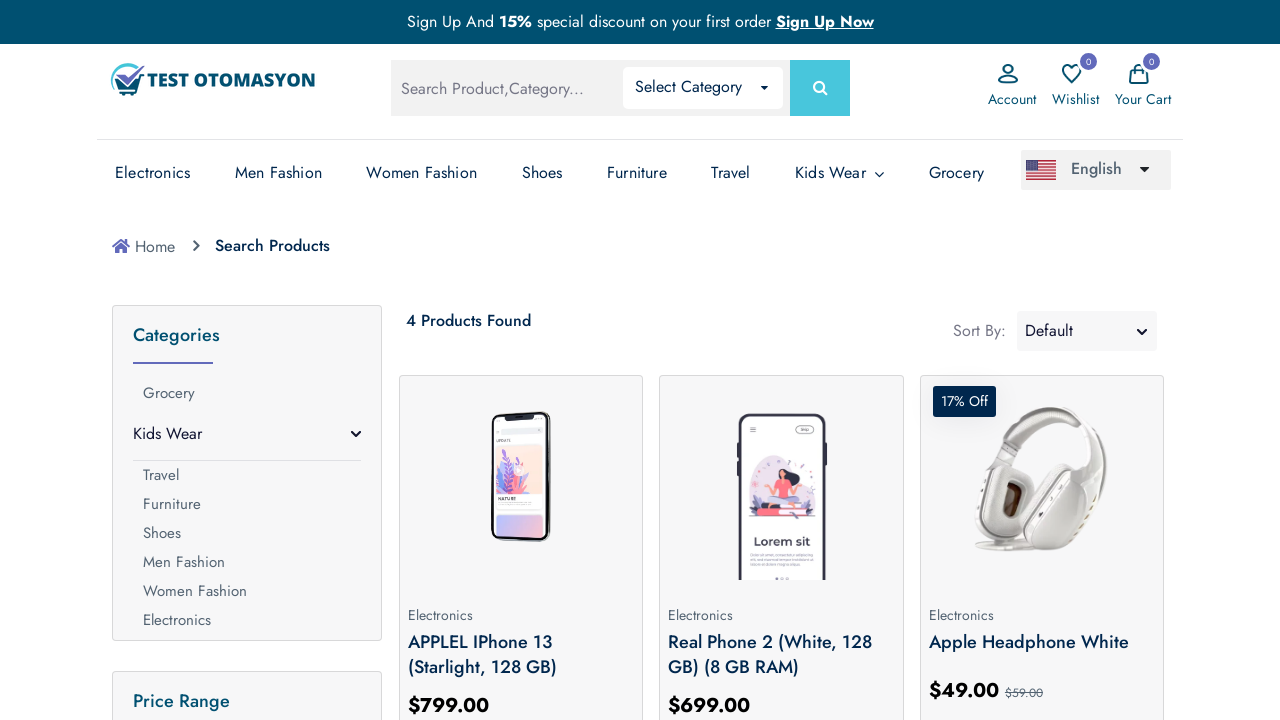

Clicked the first product in search results at (521, 660) on xpath=//*[@class='product-detail mb-3'] >> nth=0
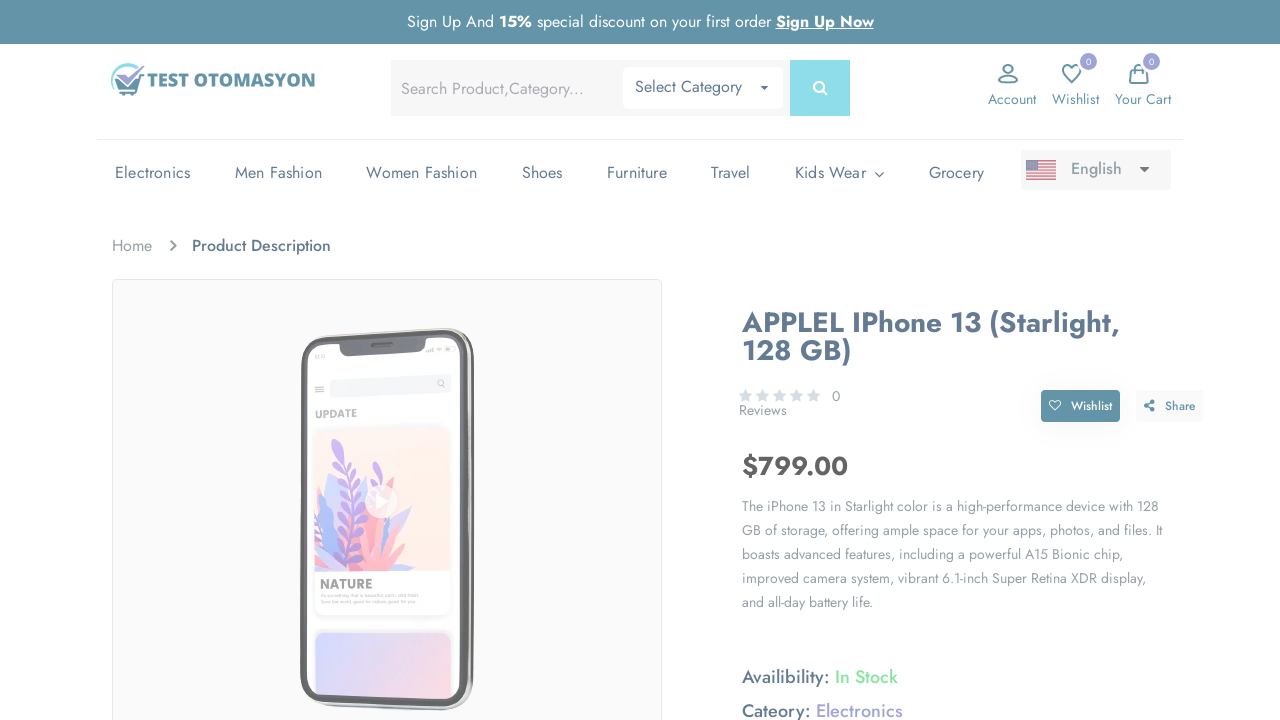

Product details page loaded
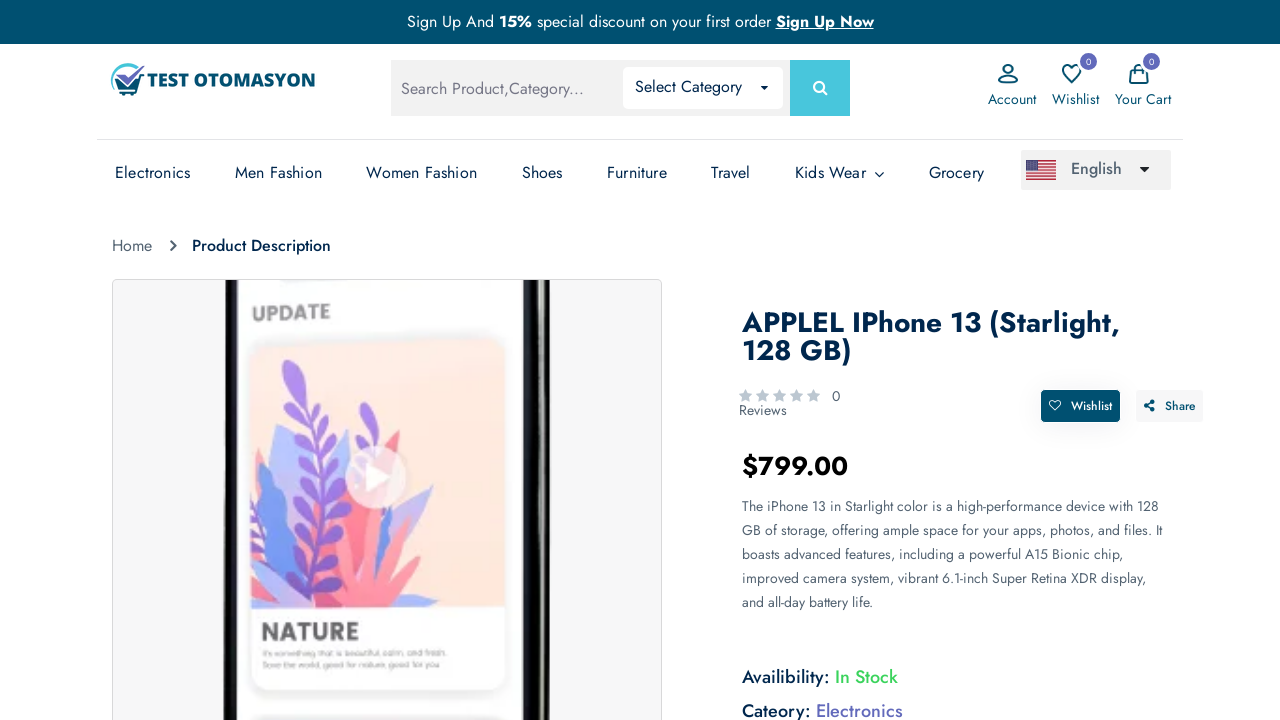

Verified product name 'APPLEL iPhone 13 (Starlight, 128 GB)' contains 'phone'
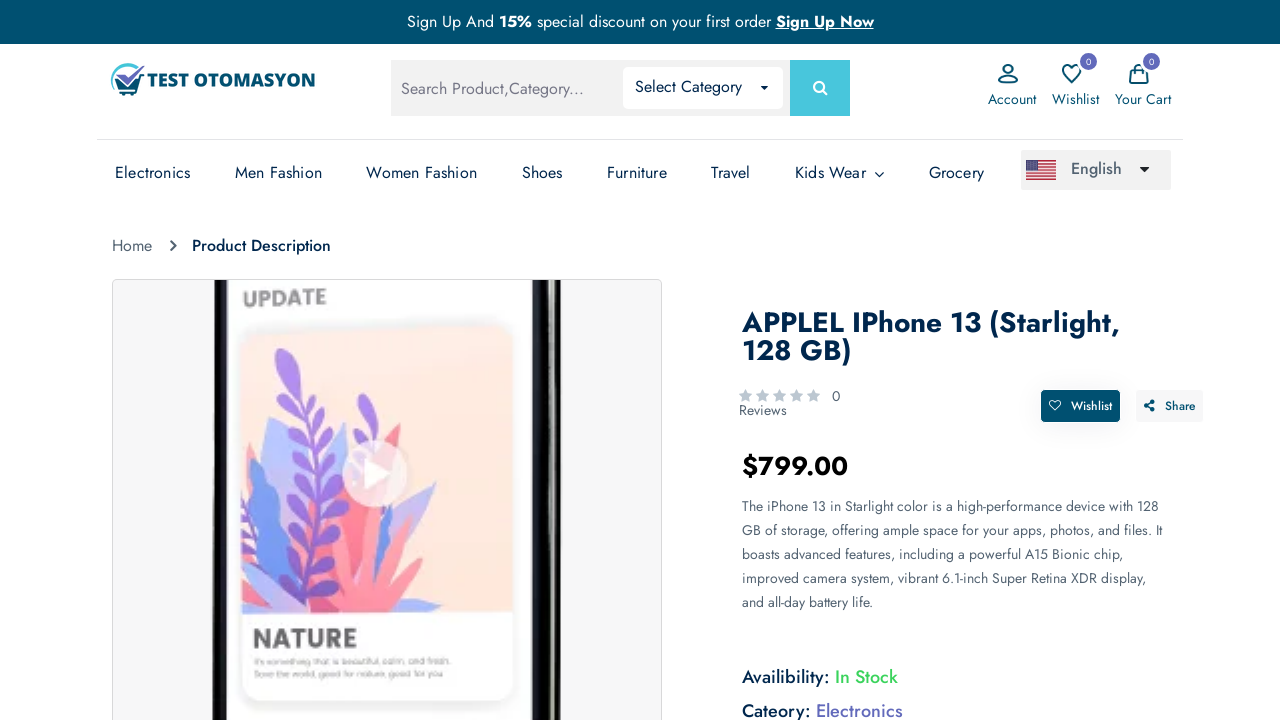

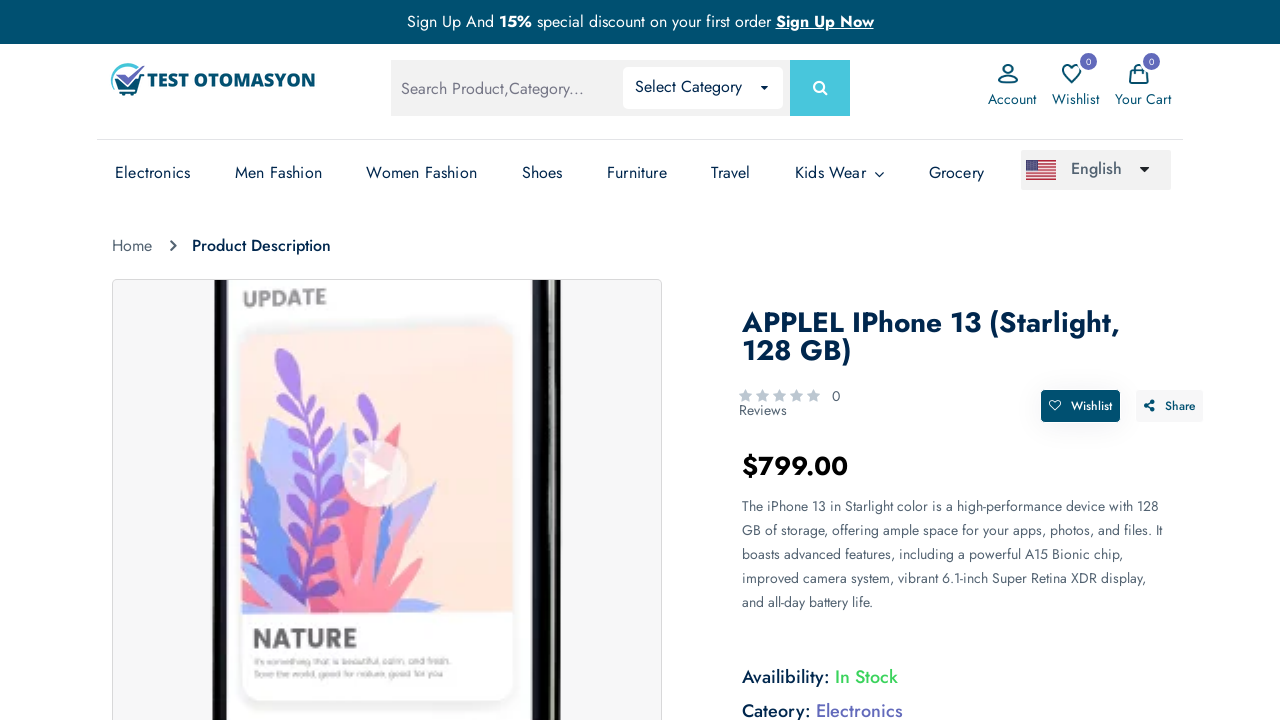